Visits the webshop homepage and verifies the page title is correct

Starting URL: https://webshop-agil-testautomatiserare.netlify.app/

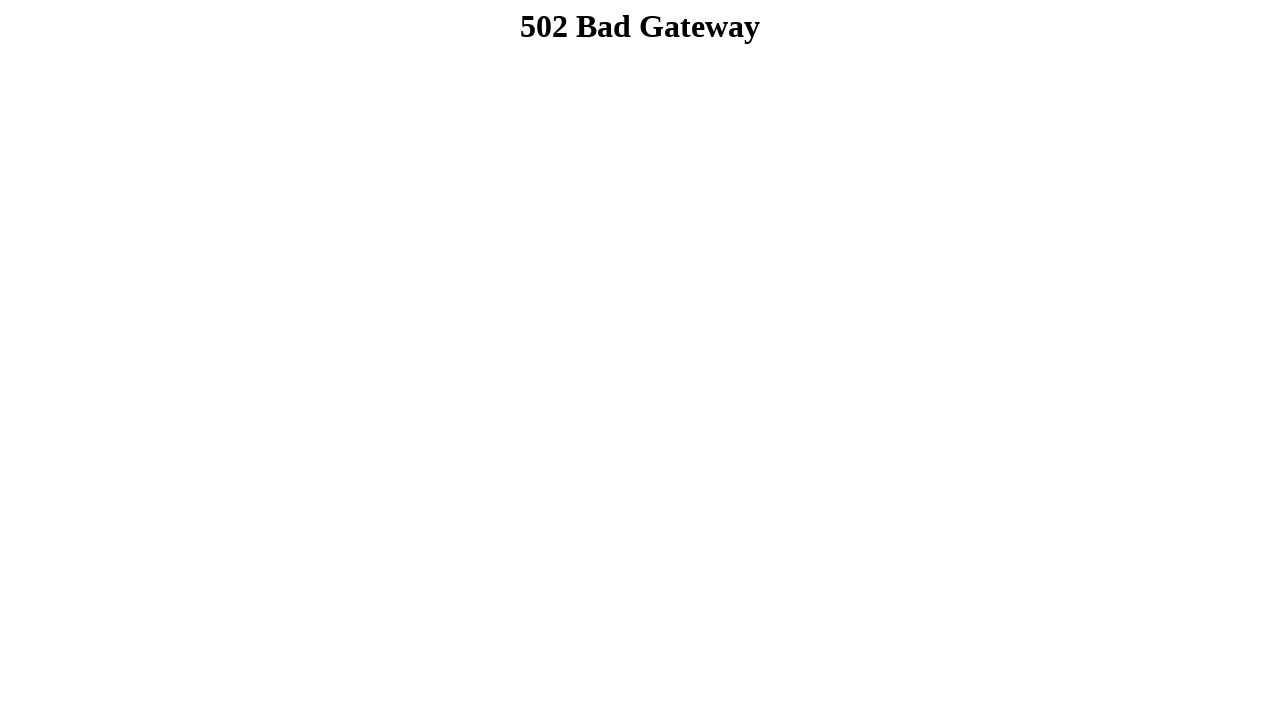

Navigated to webshop homepage
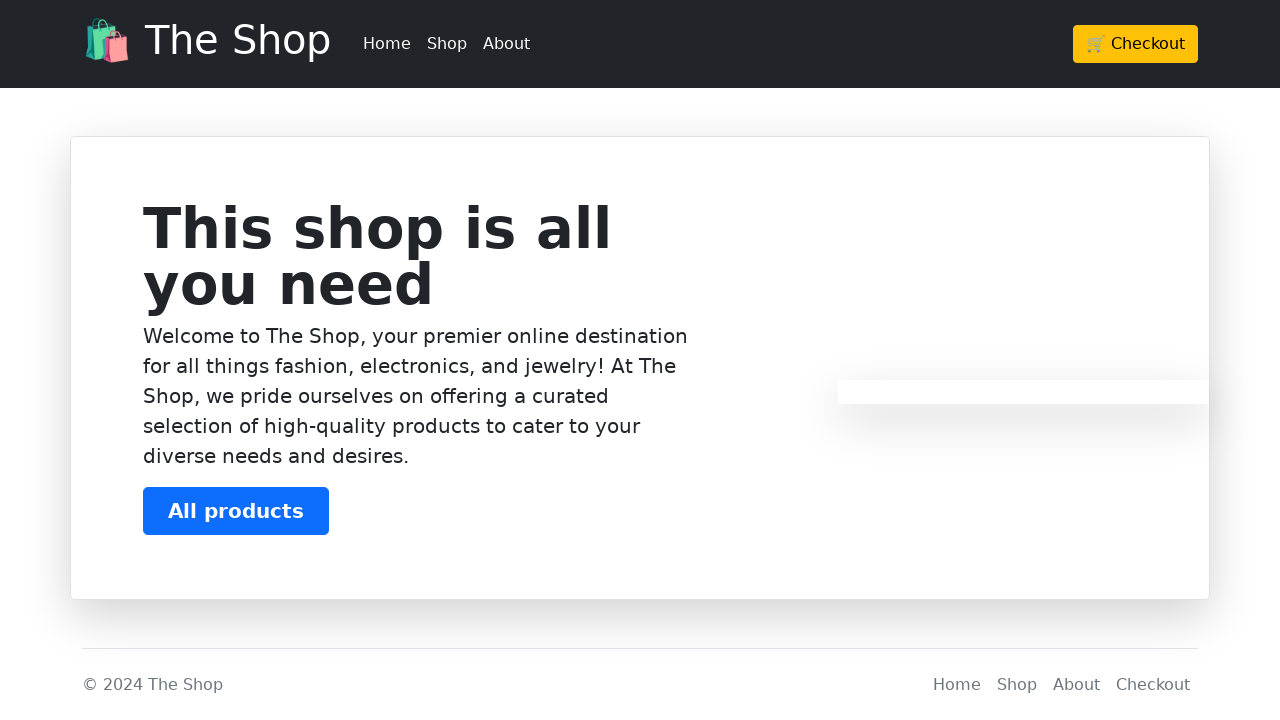

Verified page title is correct
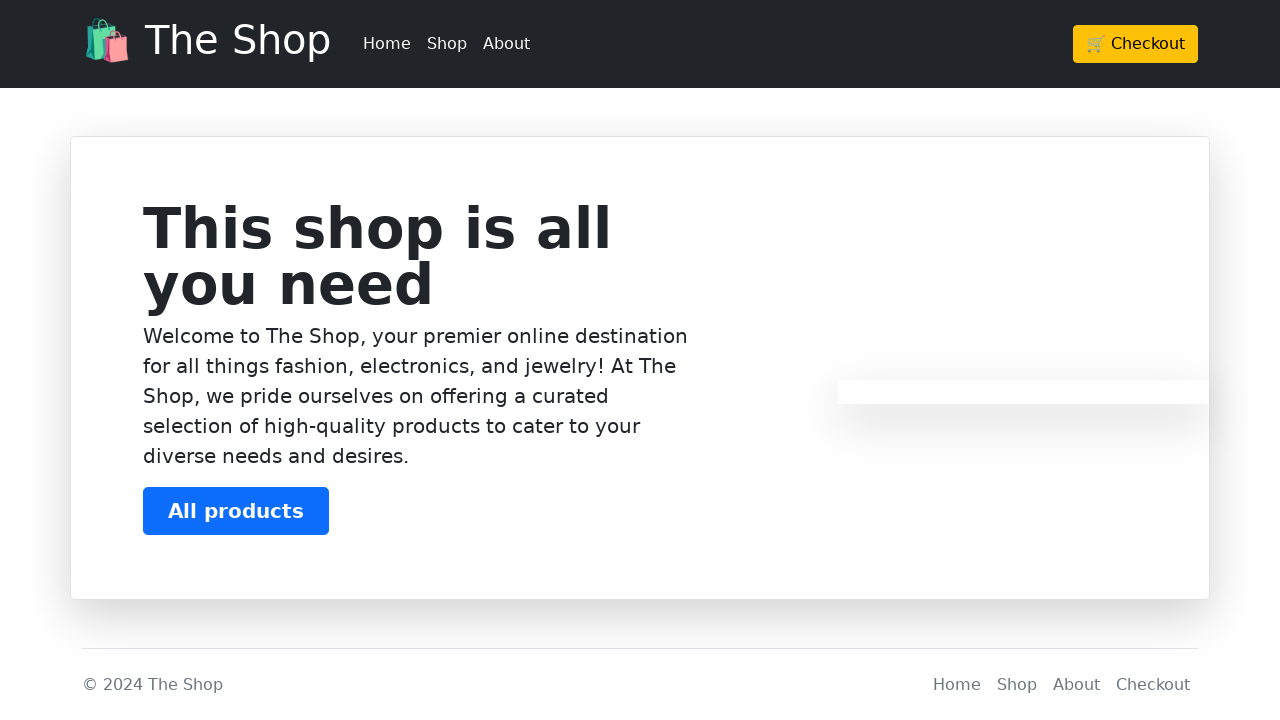

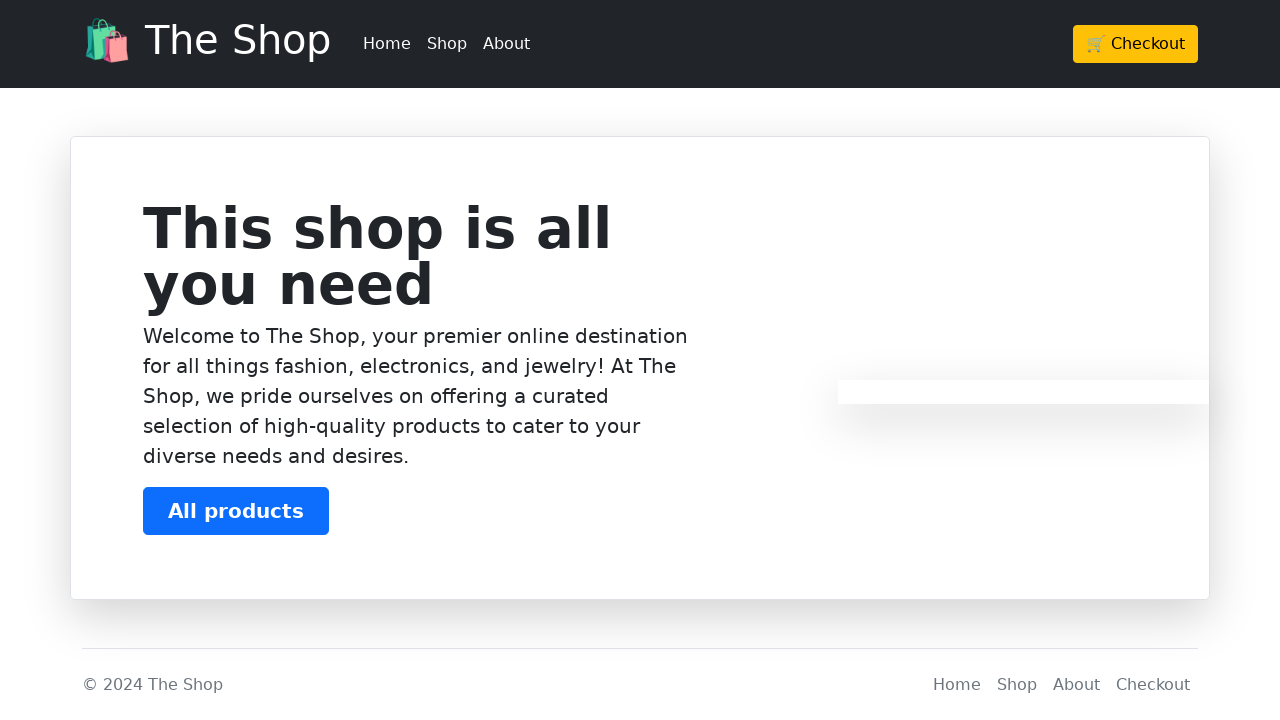